Tests the passenger dropdown selector by clicking to open it, incrementing the adult passenger count 4 times (from 1 to 5), closing the dropdown, and verifying the final count displays "5 Adult".

Starting URL: https://rahulshettyacademy.com/dropdownsPractise/

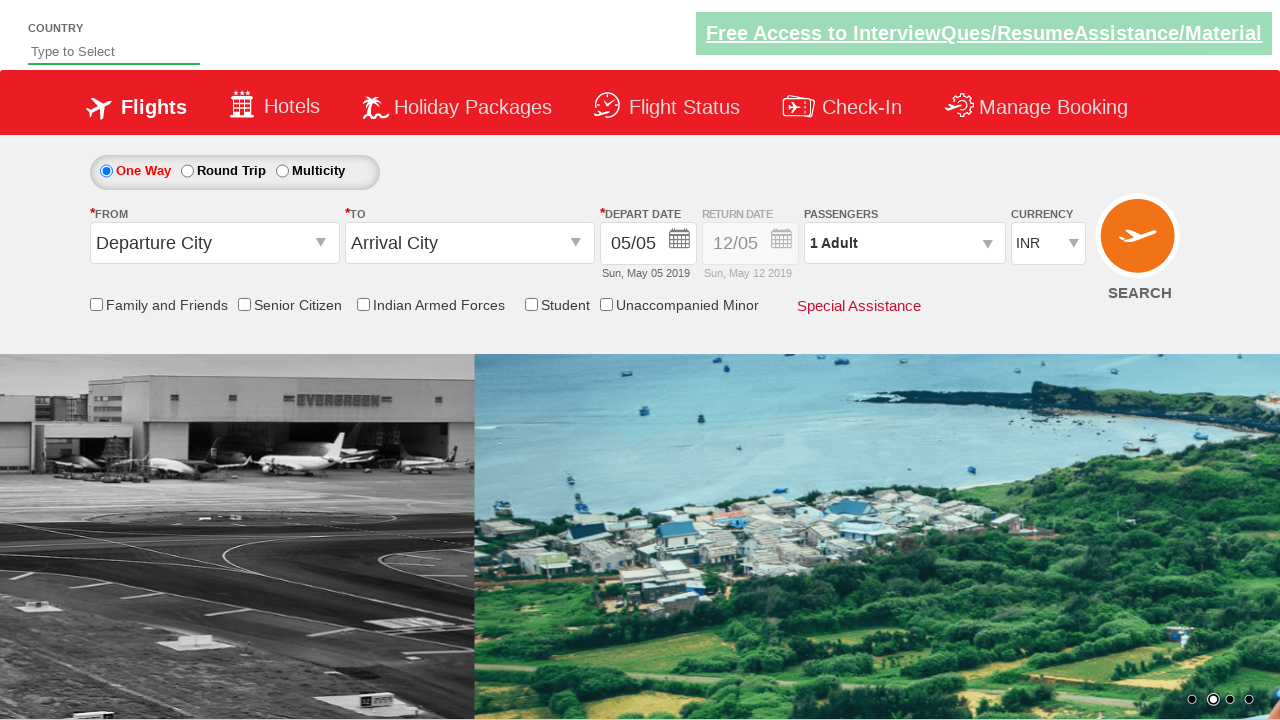

Clicked passenger info dropdown to open it at (904, 243) on #divpaxinfo
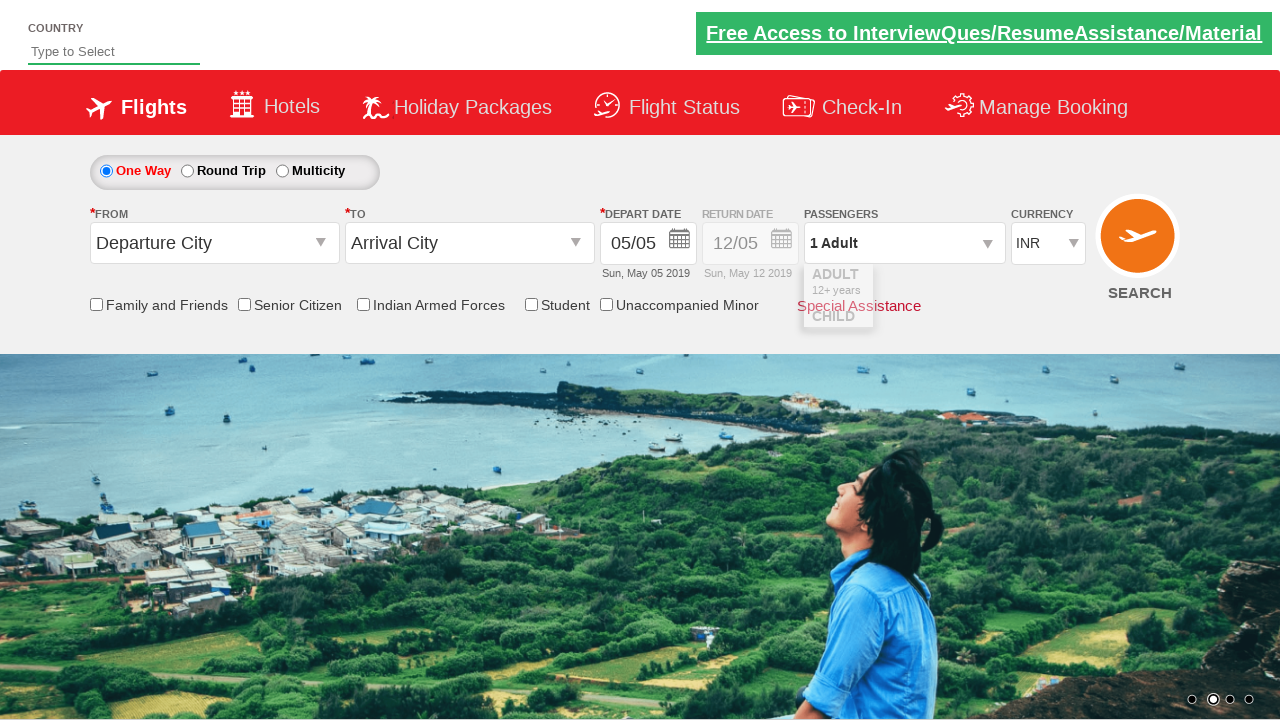

Waited for dropdown to be visible
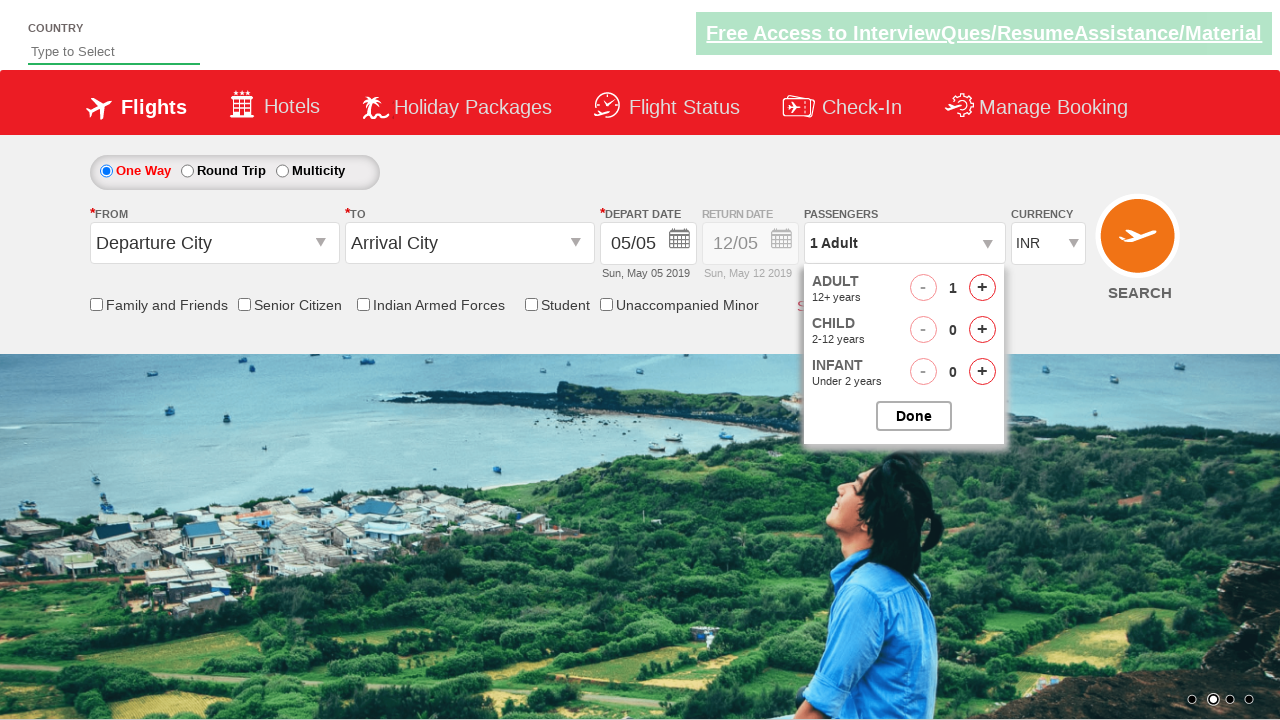

Clicked increment adult button (iteration 1 of 4) at (982, 288) on #hrefIncAdt
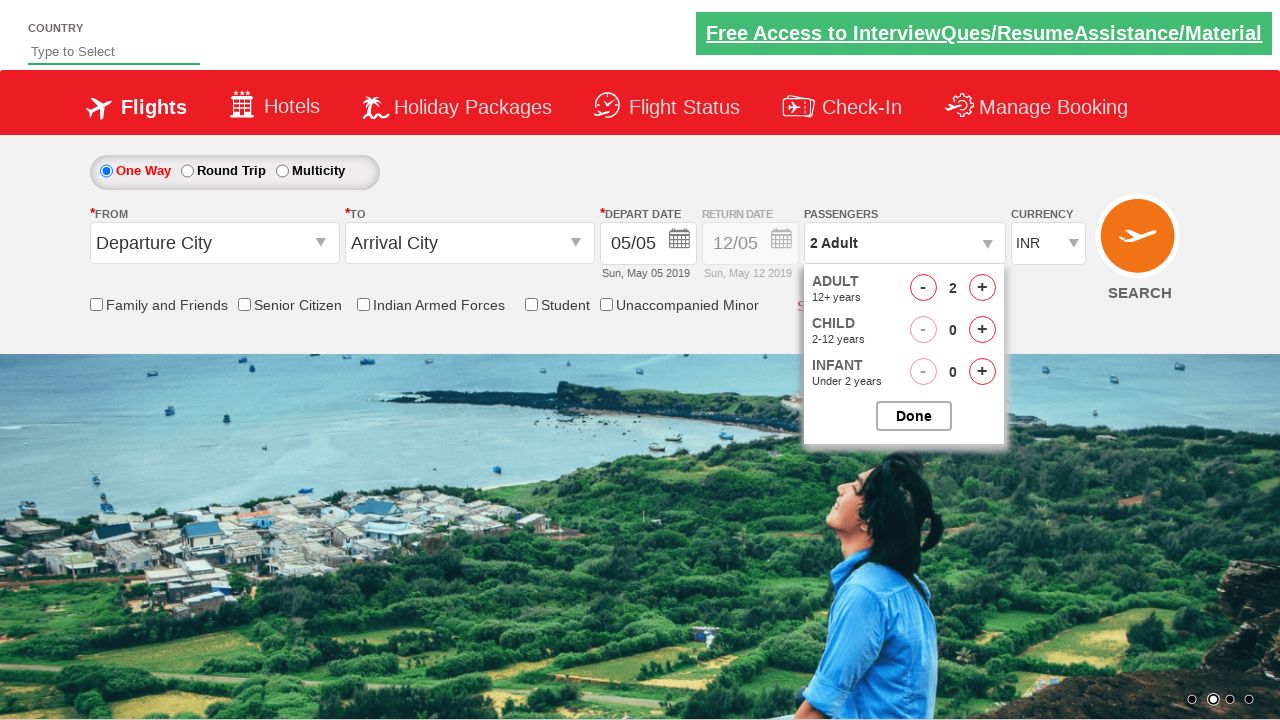

Clicked increment adult button (iteration 2 of 4) at (982, 288) on #hrefIncAdt
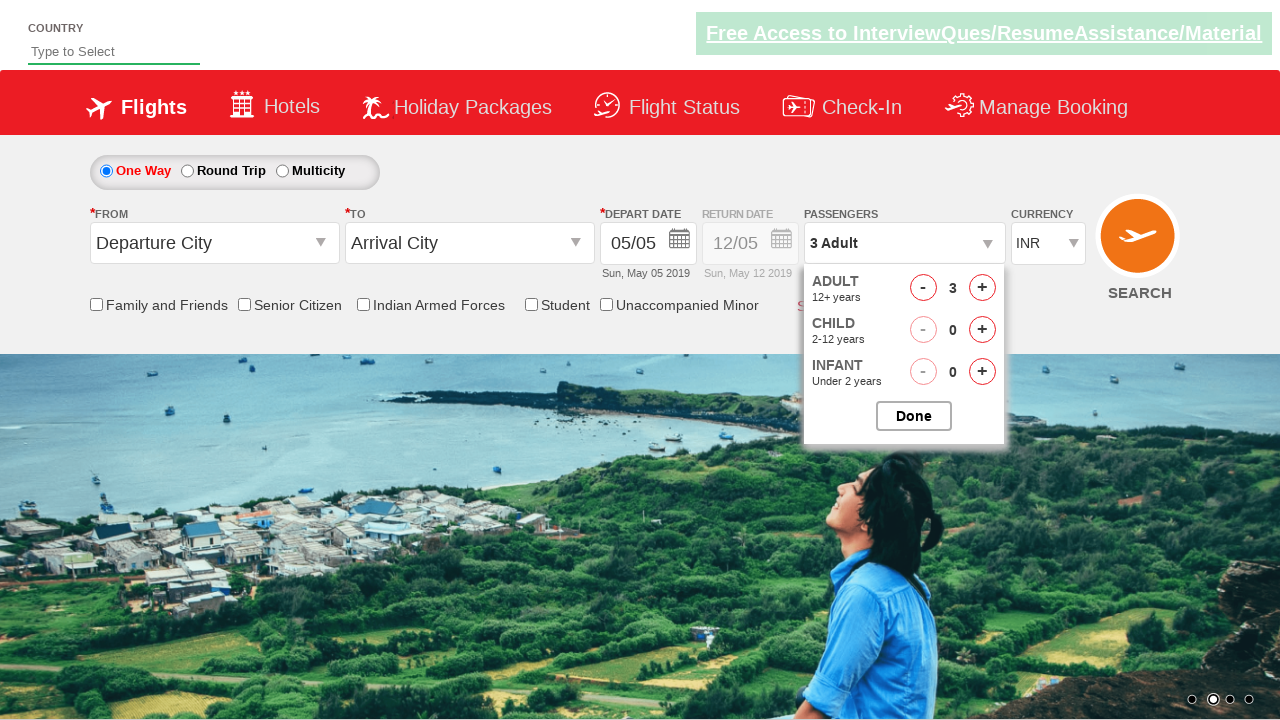

Clicked increment adult button (iteration 3 of 4) at (982, 288) on #hrefIncAdt
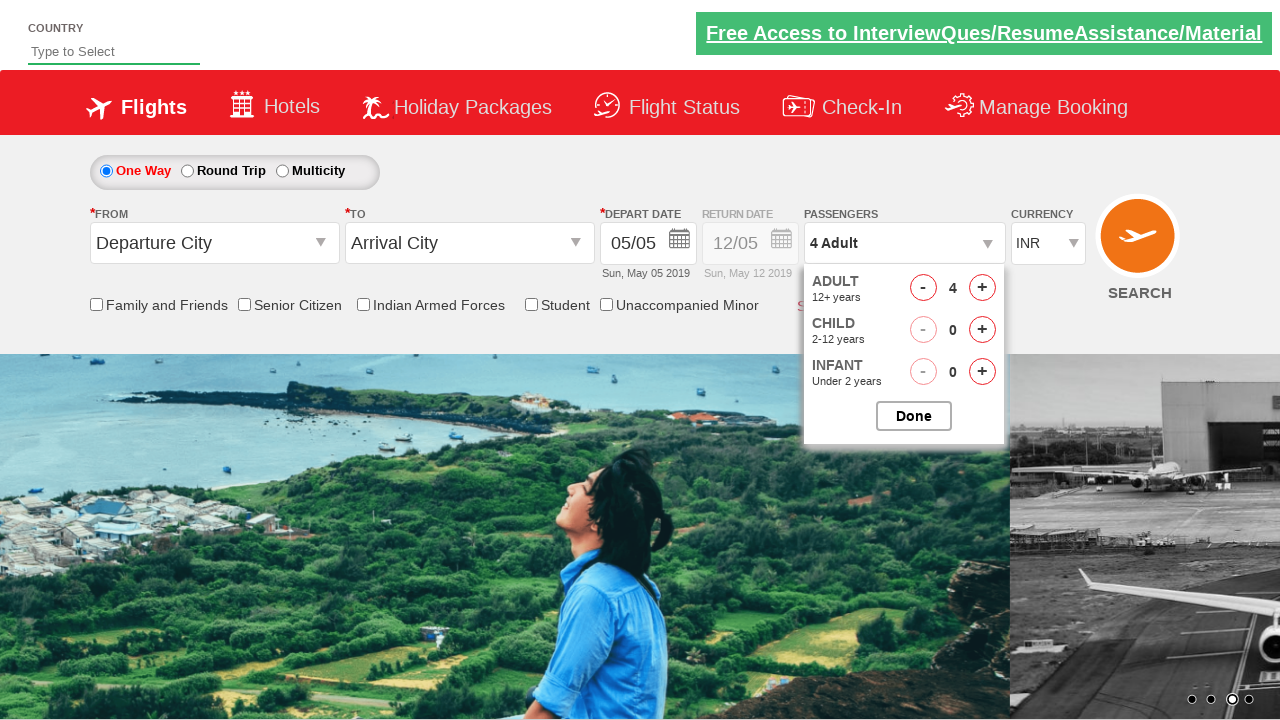

Clicked increment adult button (iteration 4 of 4) at (982, 288) on #hrefIncAdt
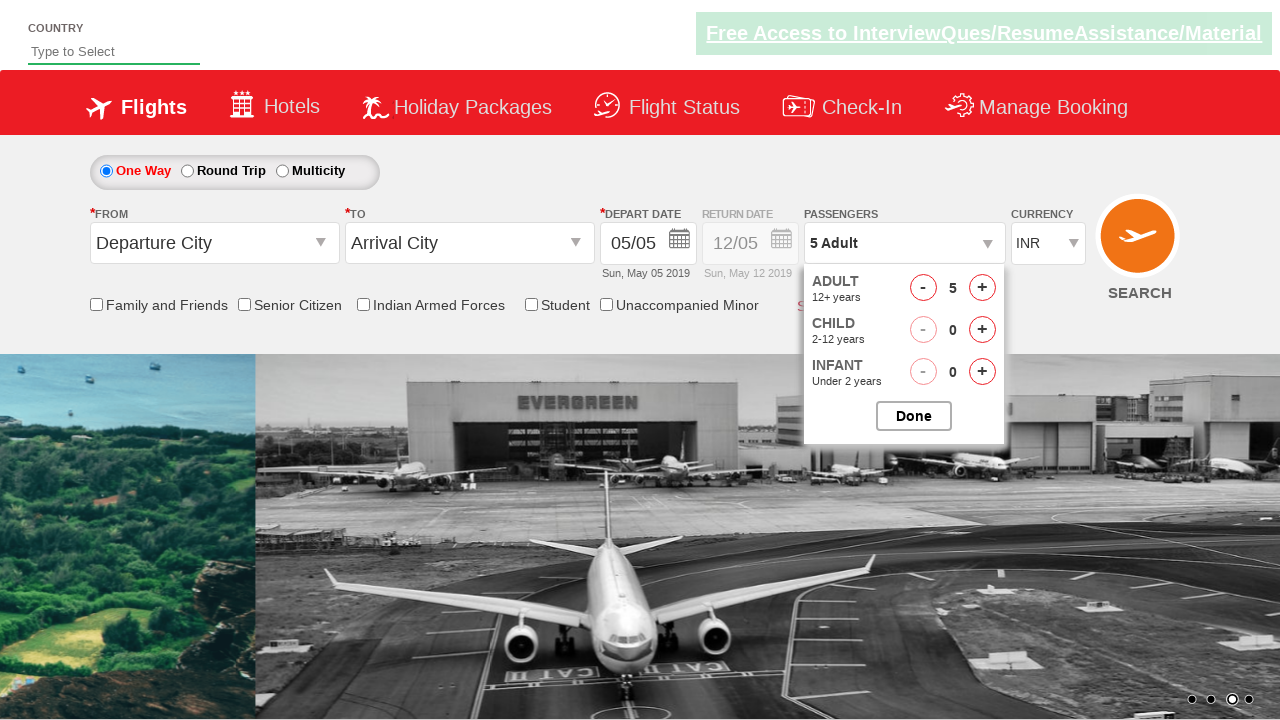

Closed the passenger options dropdown at (914, 416) on #btnclosepaxoption
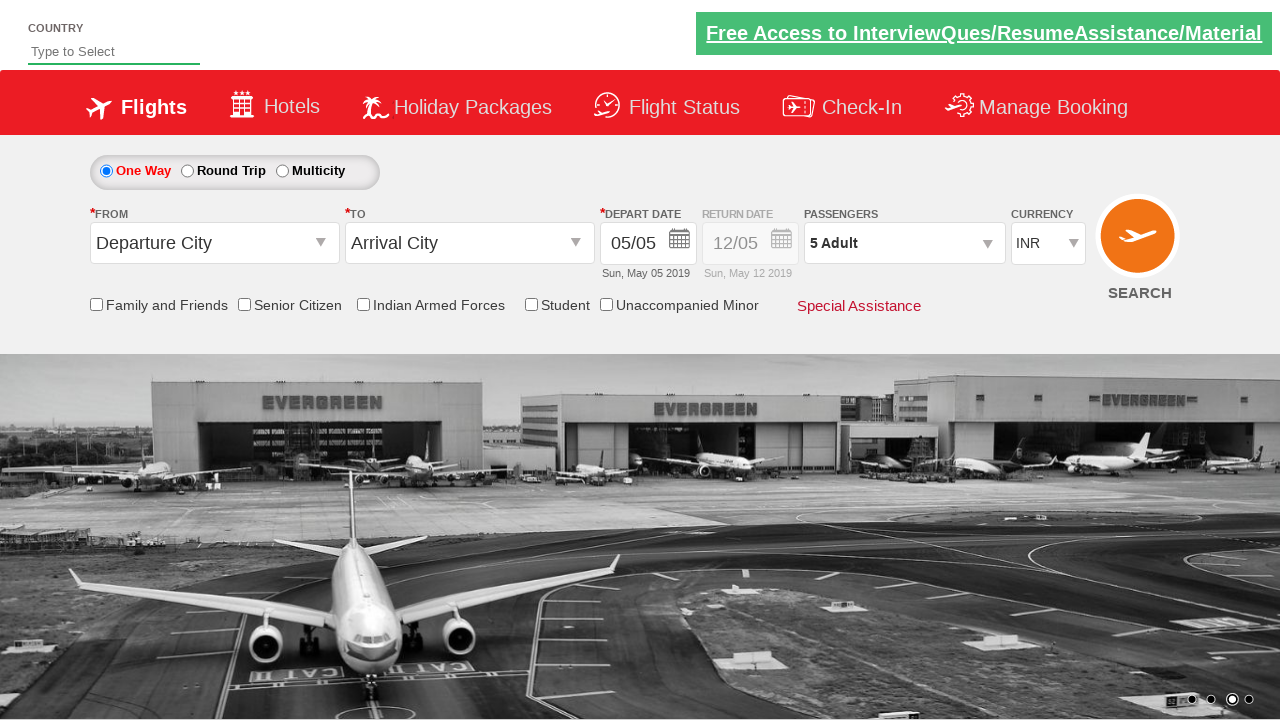

Waited for passenger info dropdown to be visible
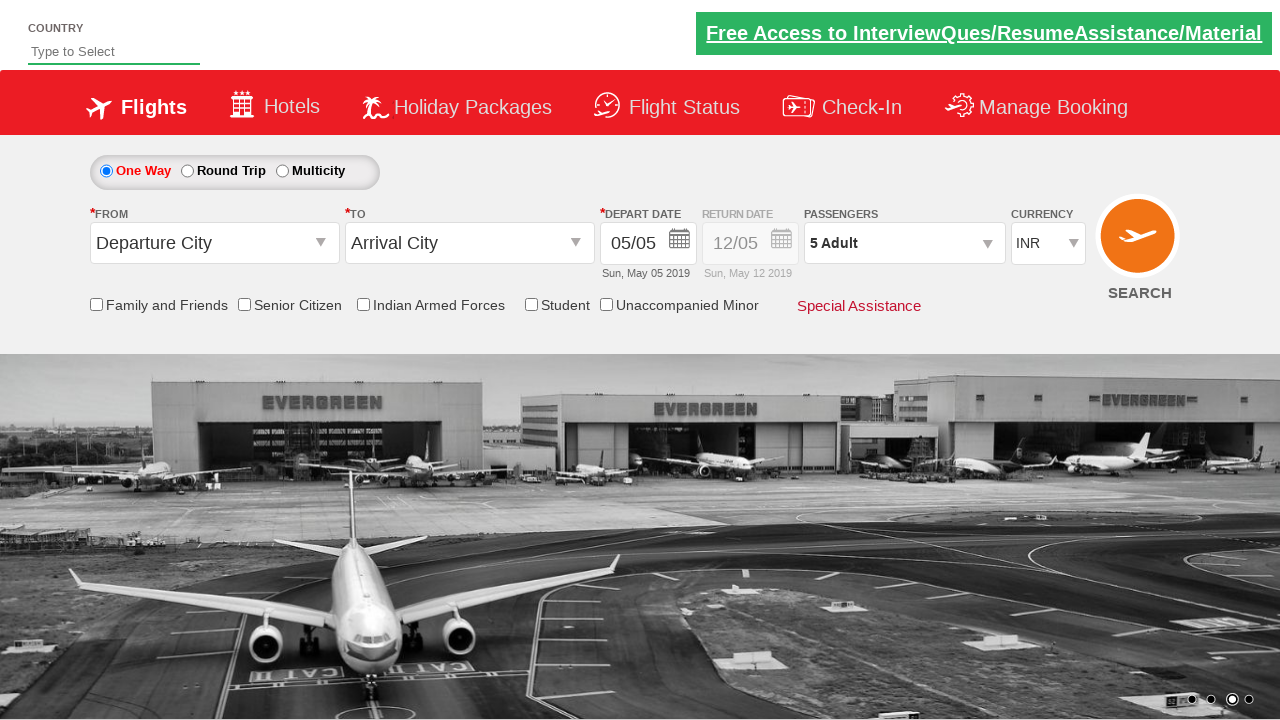

Verified passenger count displays '5 Adult'
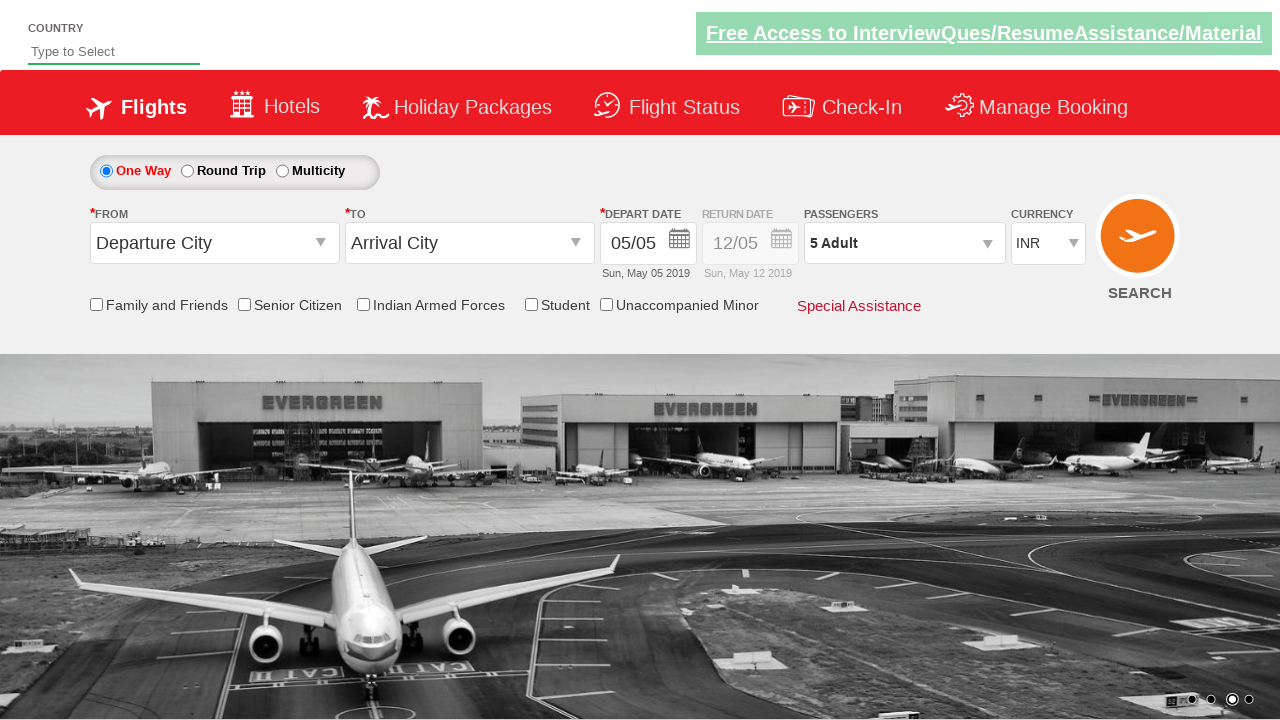

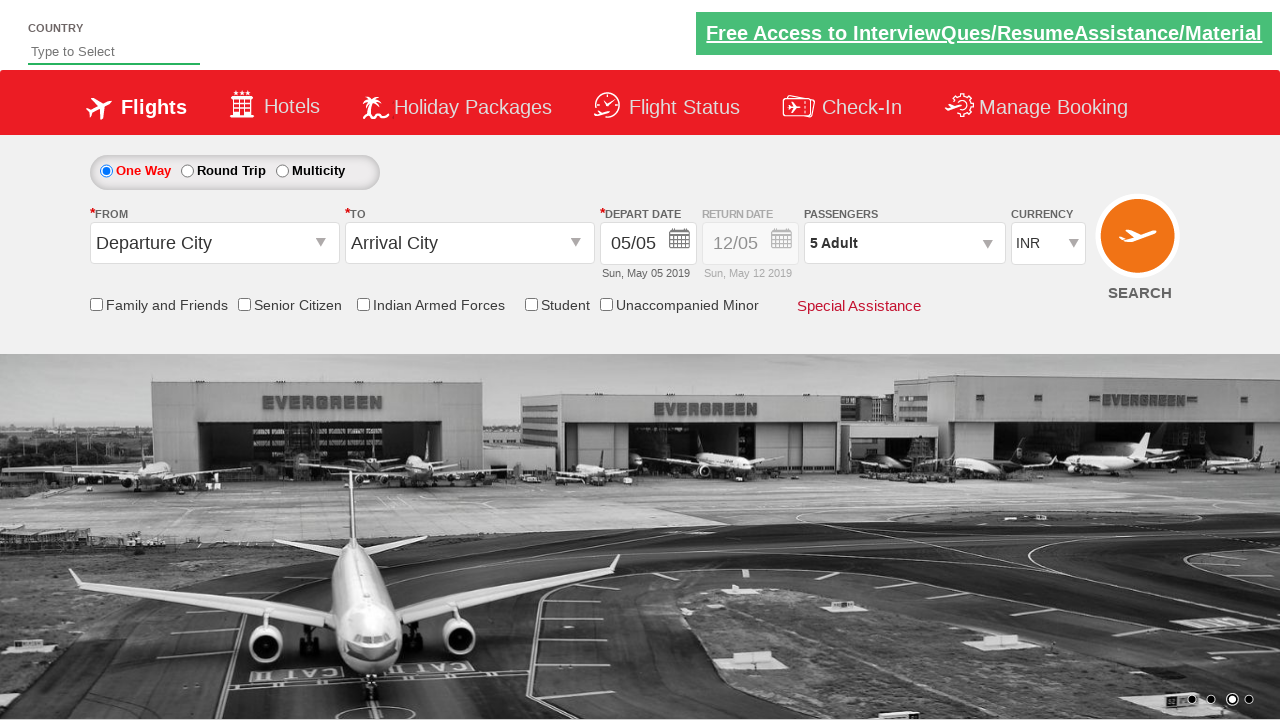